Waits for price to reach $100, books the item, solves a mathematical problem, and submits the answer

Starting URL: http://suninjuly.github.io/explicit_wait2.html

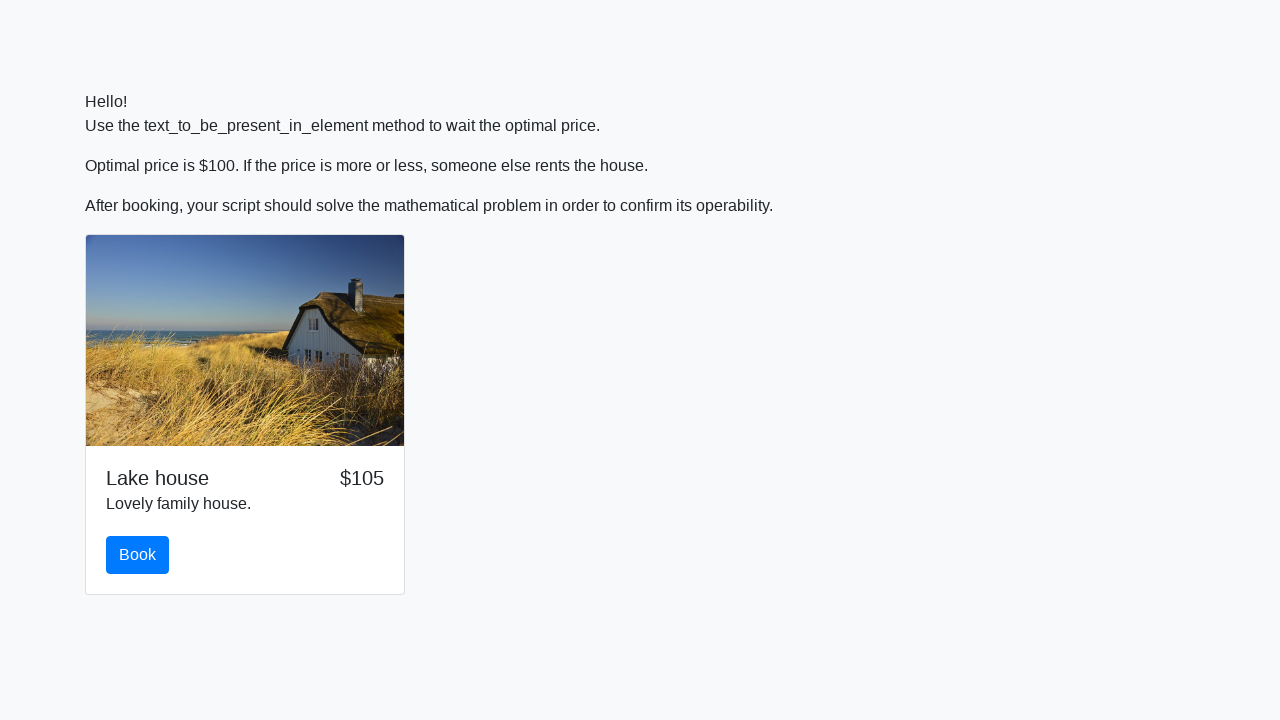

Waited for price to reach $100
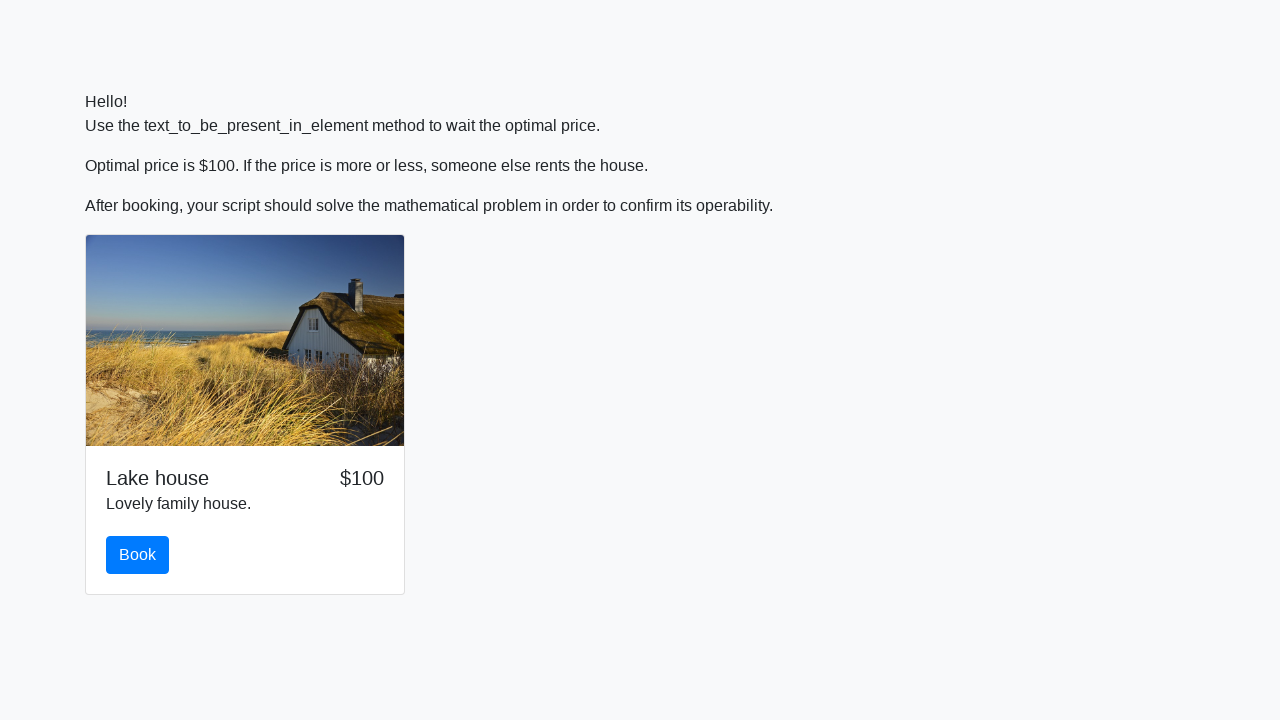

Clicked the book button at (138, 555) on #book
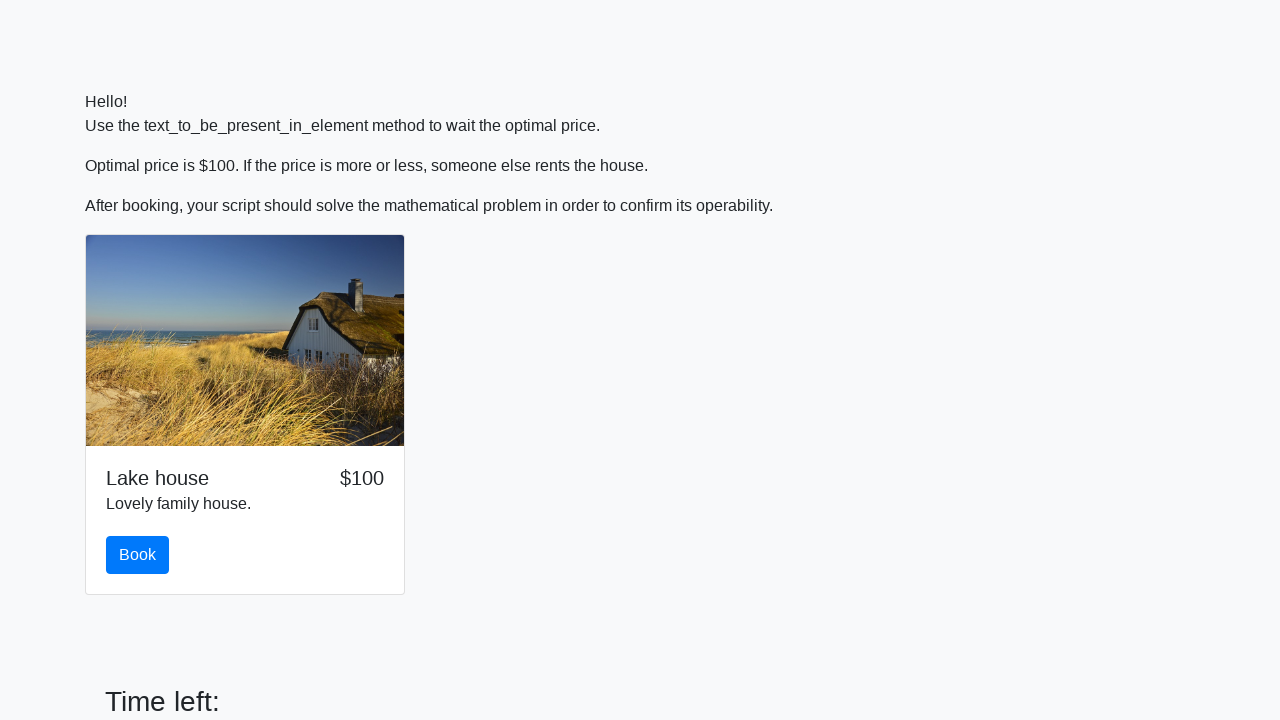

Retrieved value for calculation: 319
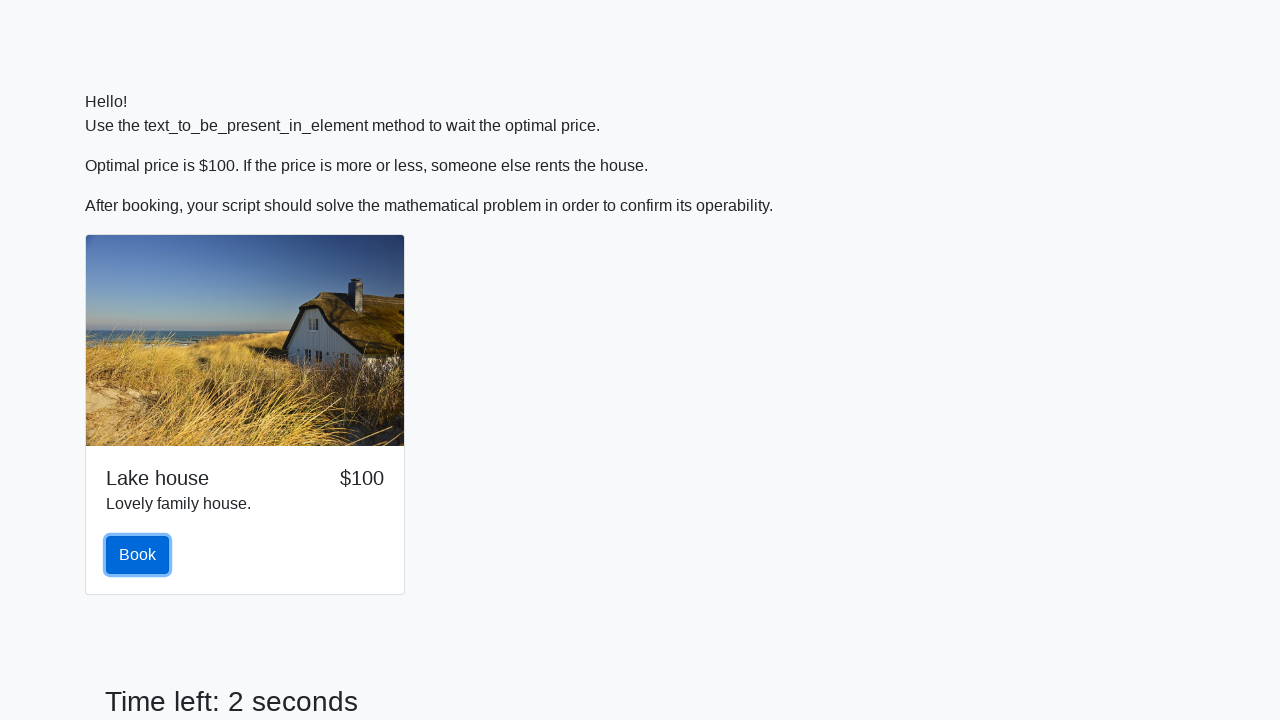

Calculated and filled answer field with: 2.4766476334217287 on #answer
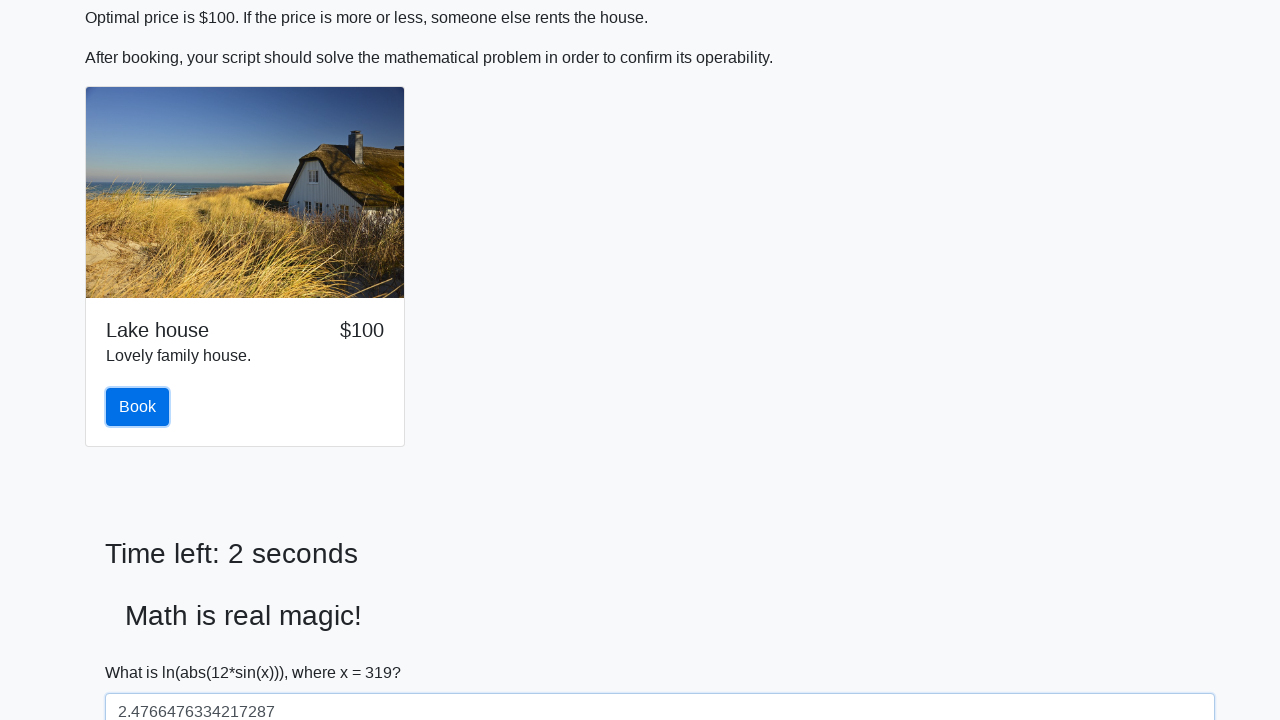

Clicked submit button at (143, 651) on [type="submit"]
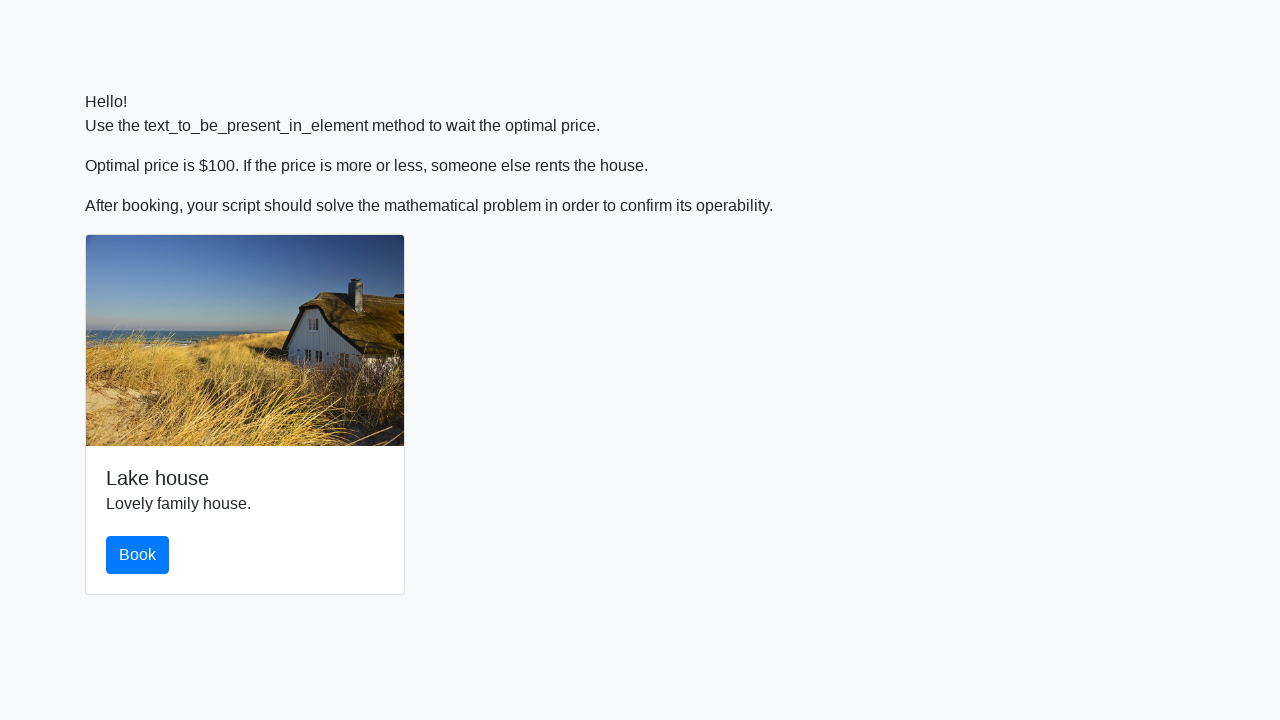

Set up alert handler to accept dialogs
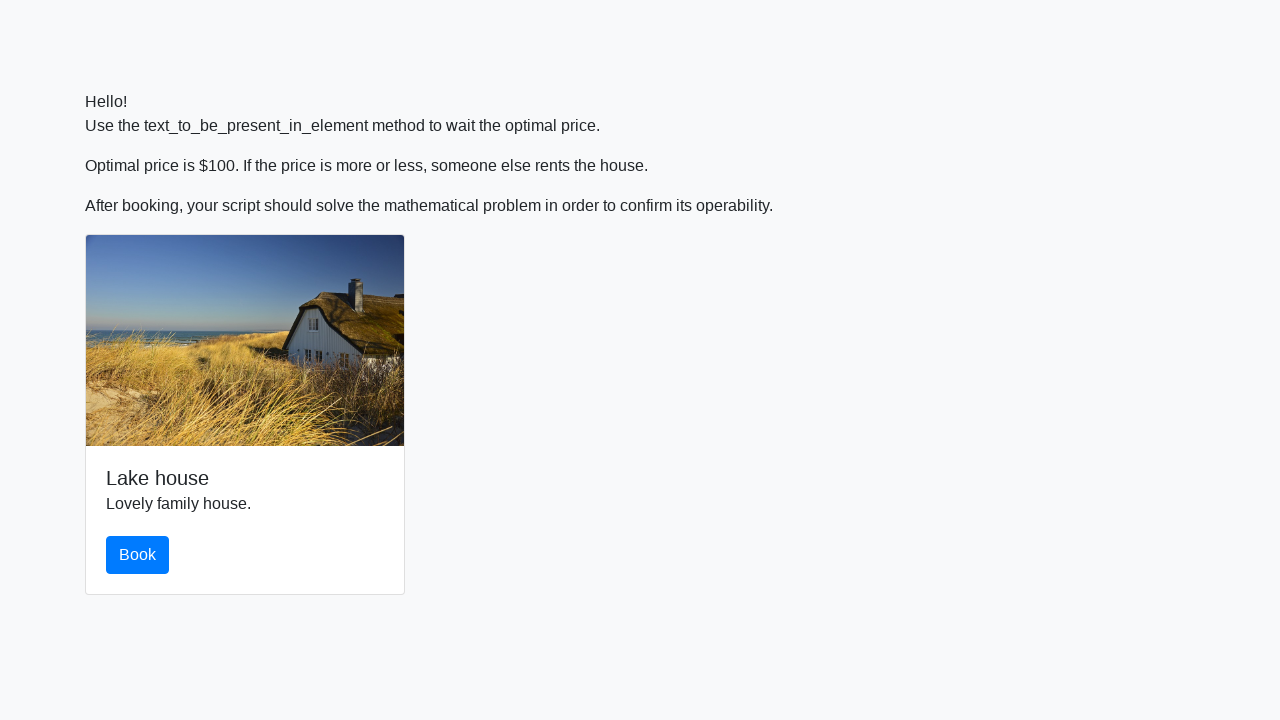

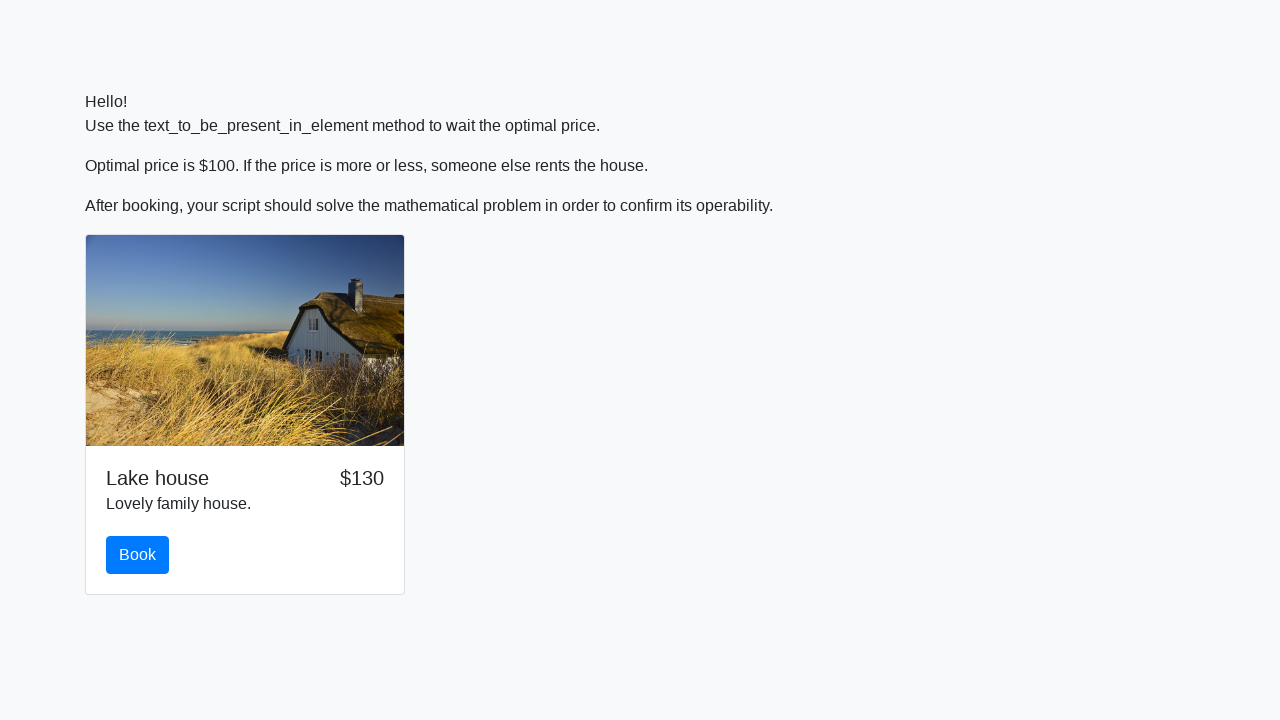